Tests slider functionality by clicking on a range slider and using arrow keys to adjust its value to a target position

Starting URL: https://demoqa.com/slider

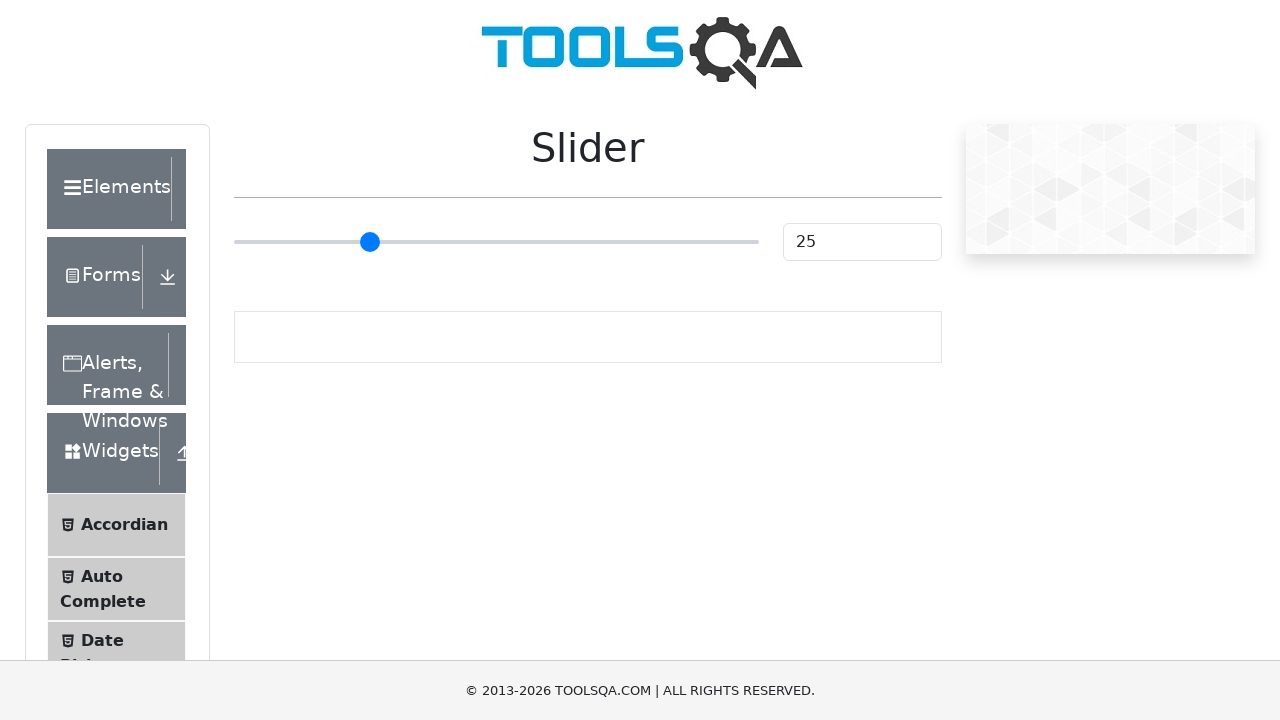

Waited for range slider to be visible
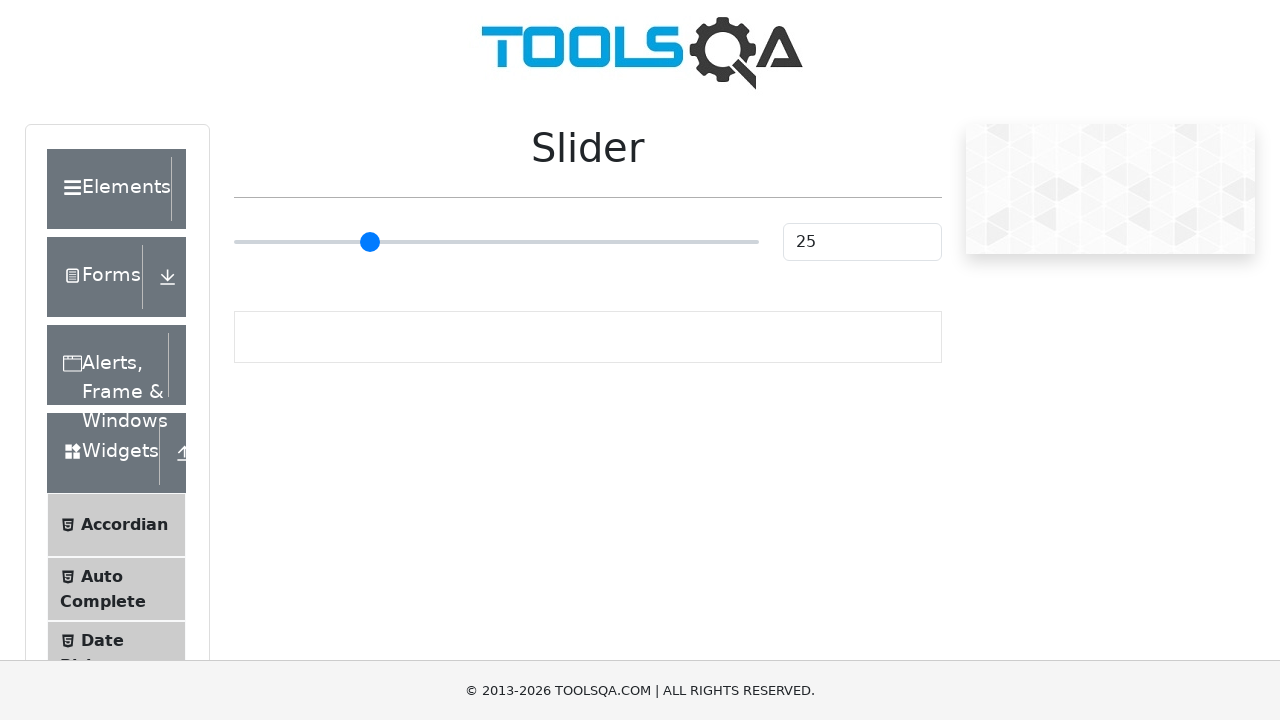

Scrolled range slider into view
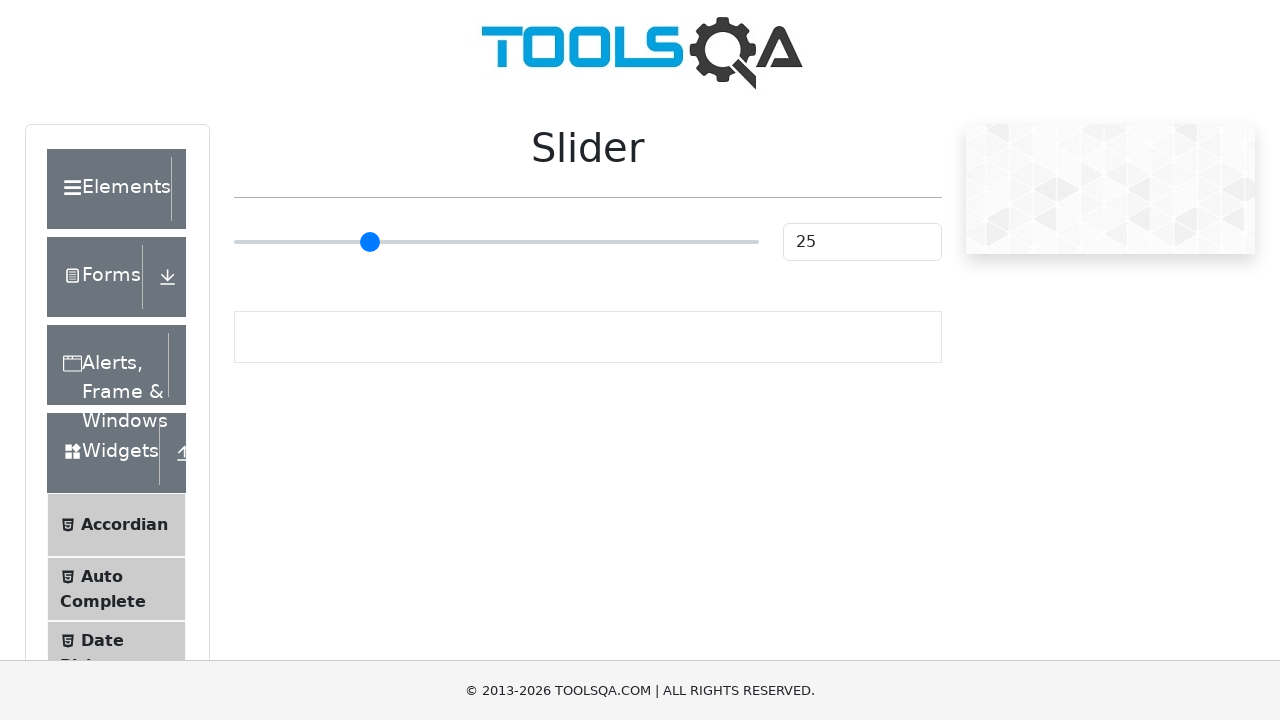

Clicked on range slider to focus it at (496, 242) on input.range-slider
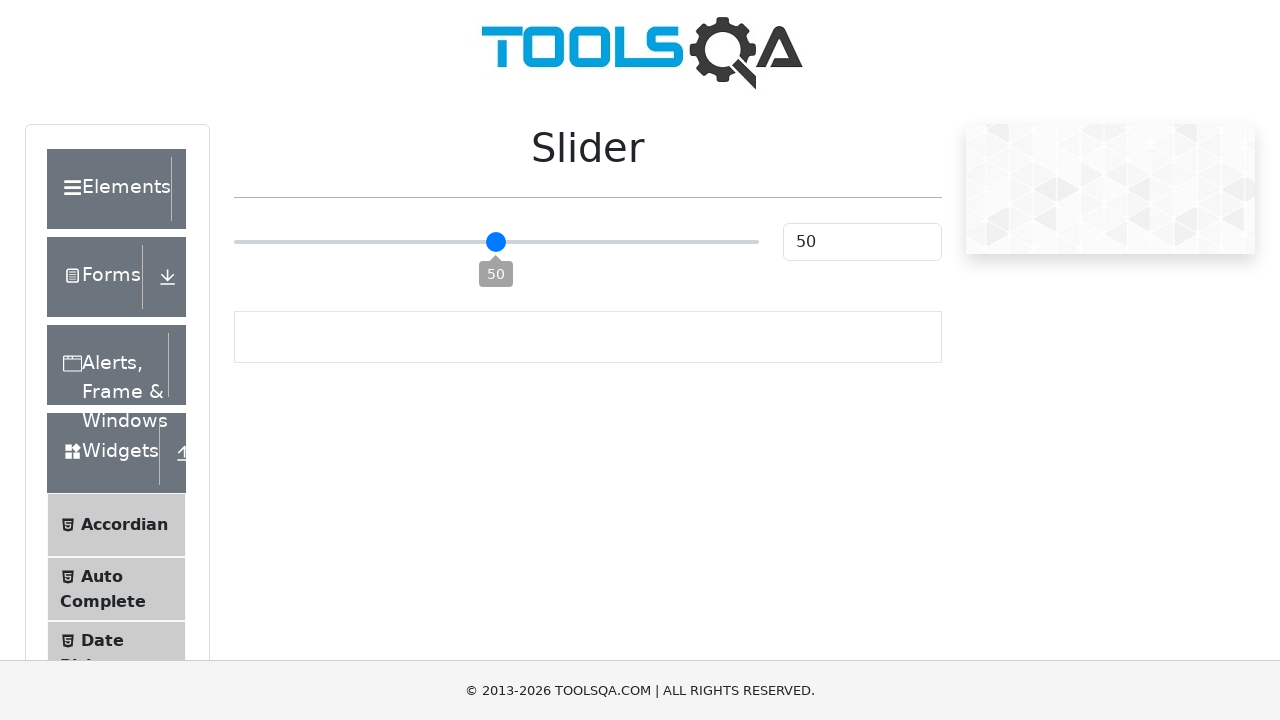

Retrieved current slider value: 50
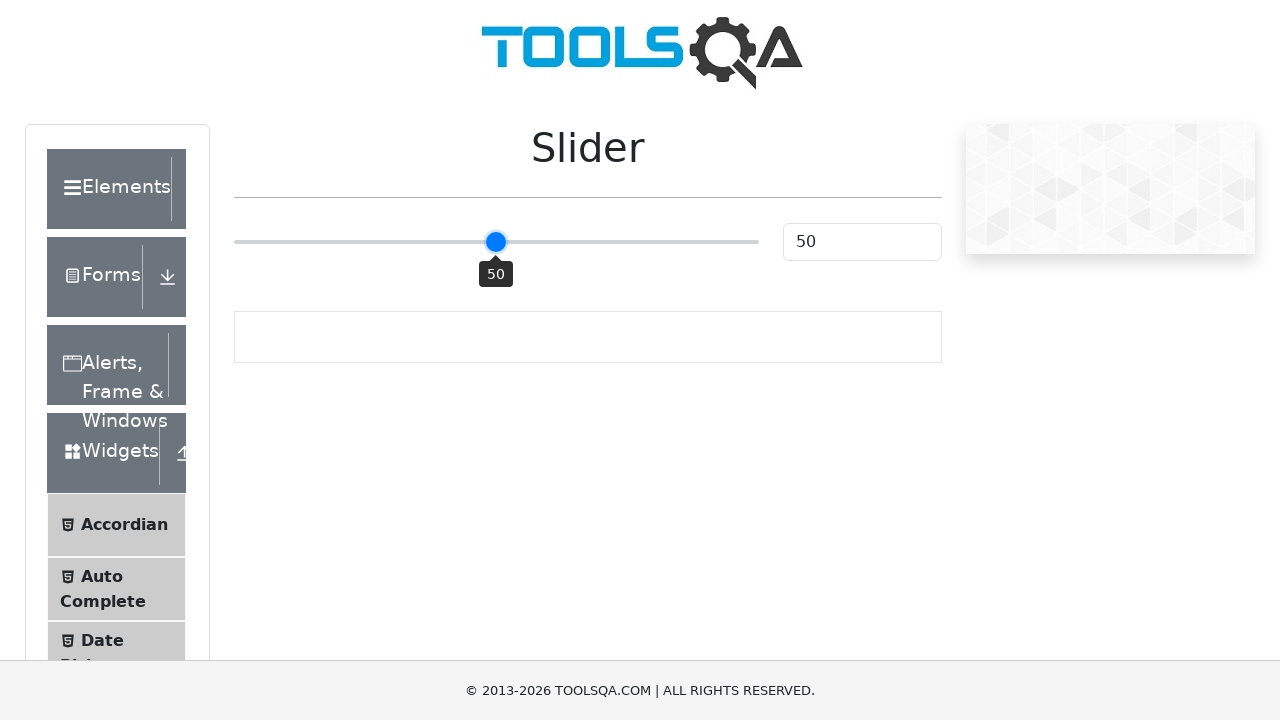

Pressed ArrowLeft to decrease slider value on input.range-slider
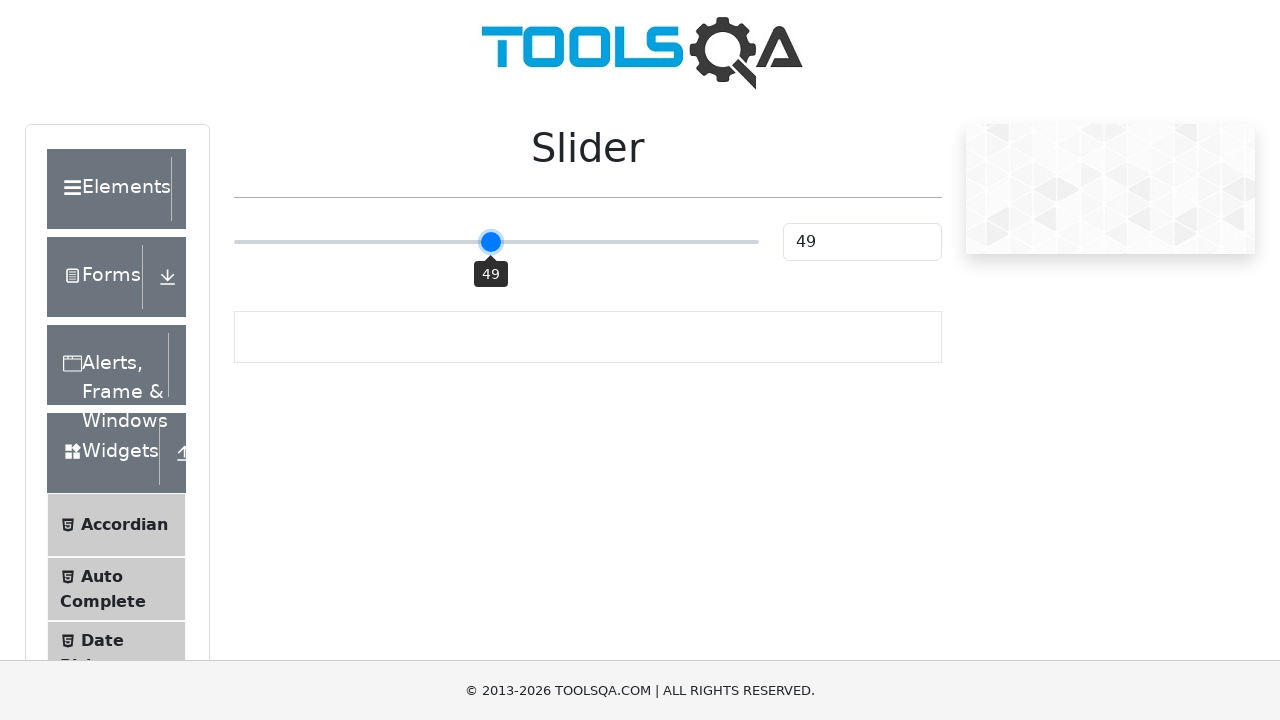

Pressed ArrowLeft to decrease slider value on input.range-slider
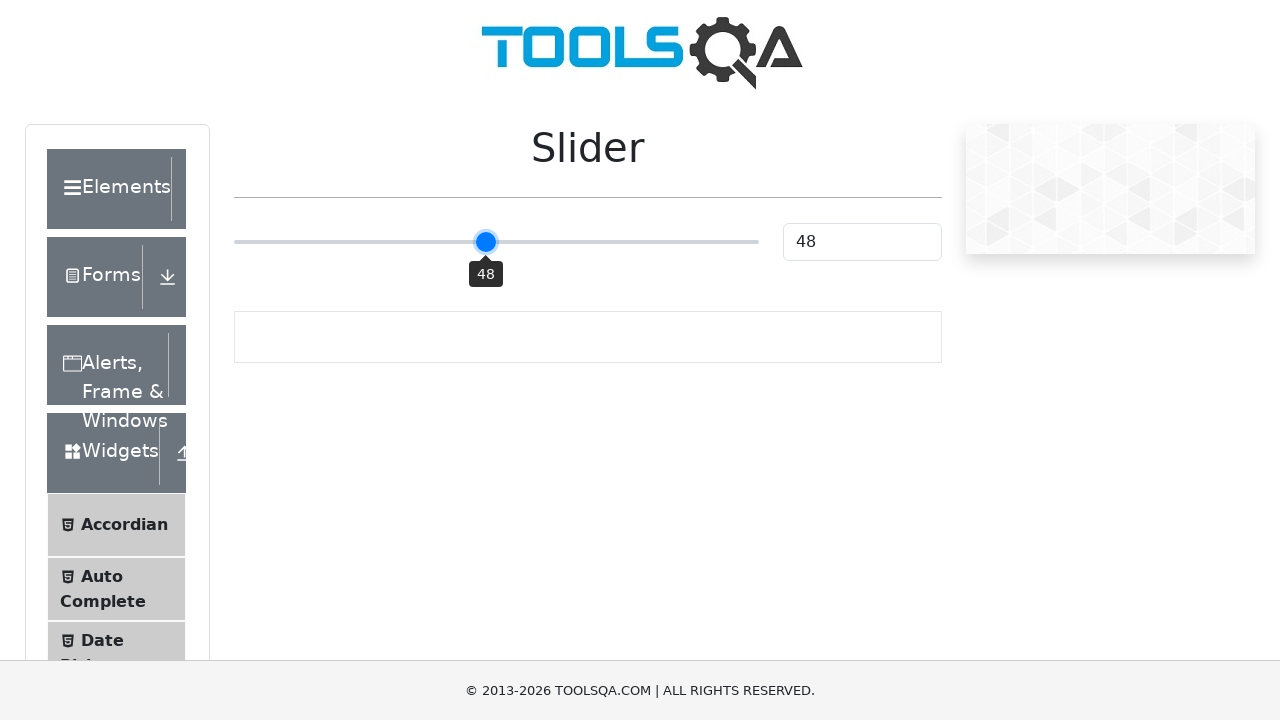

Pressed ArrowLeft to decrease slider value on input.range-slider
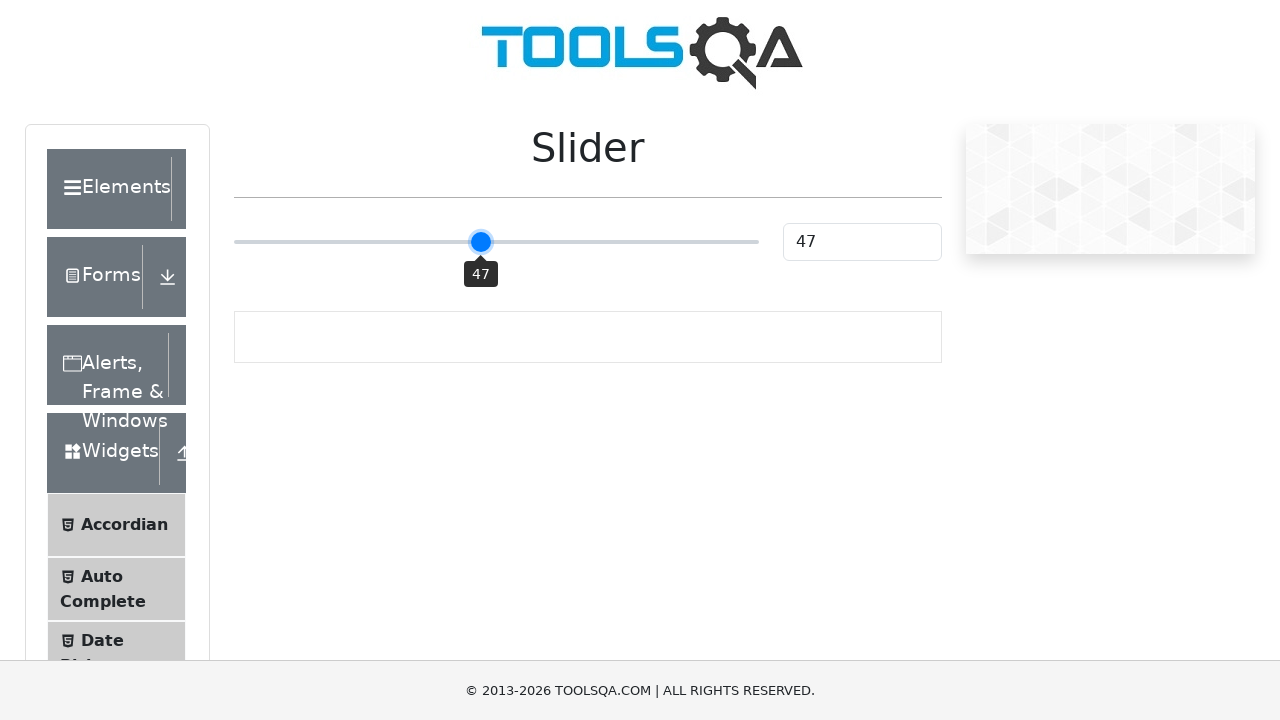

Pressed ArrowLeft to decrease slider value on input.range-slider
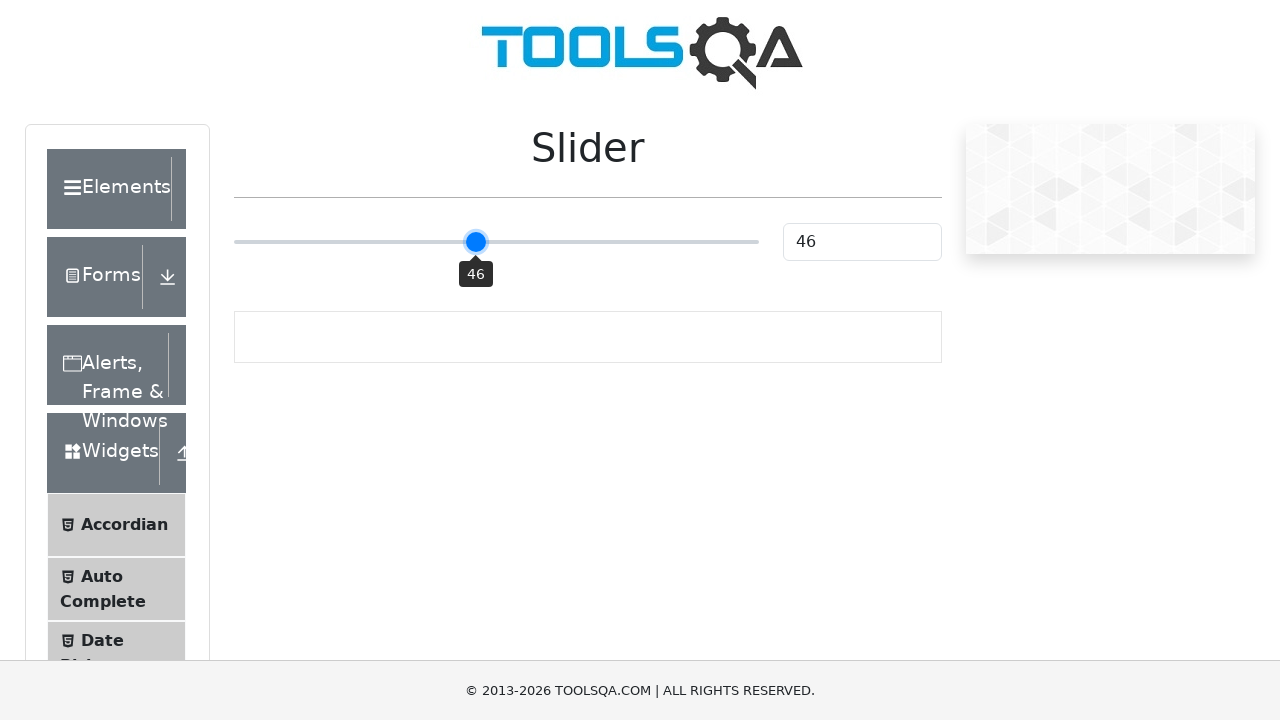

Pressed ArrowLeft to decrease slider value on input.range-slider
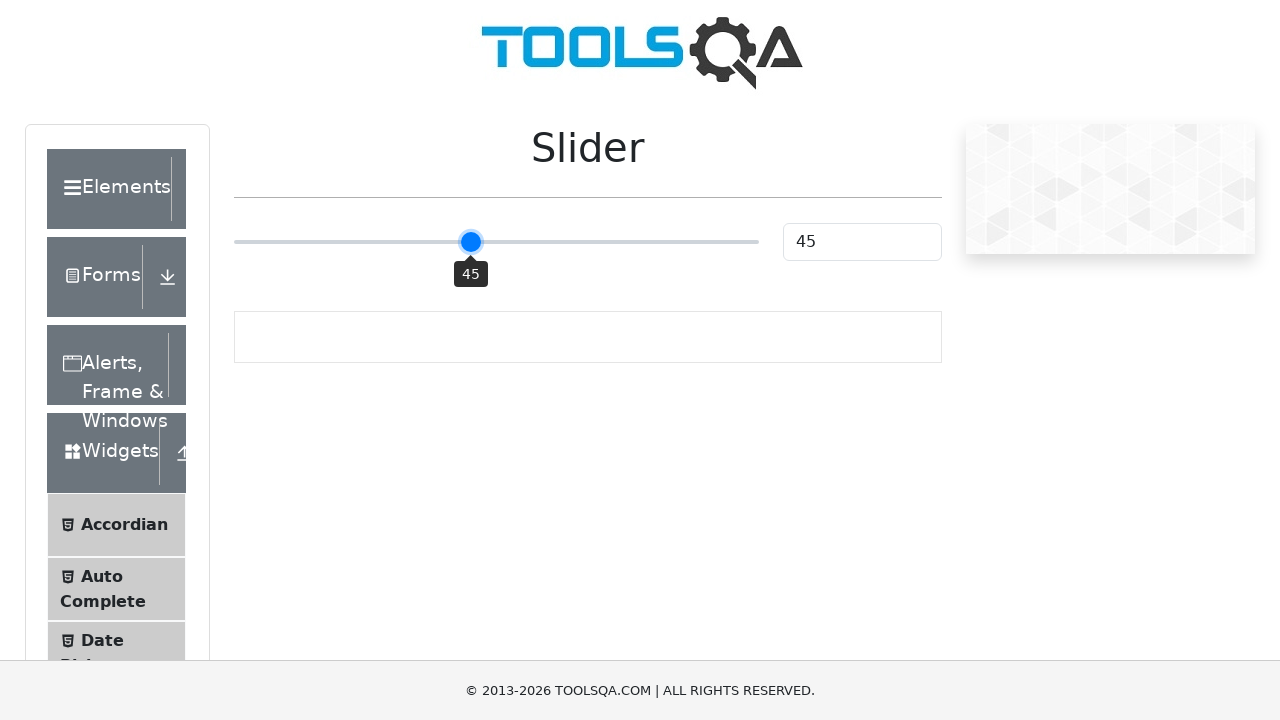

Pressed ArrowLeft to decrease slider value on input.range-slider
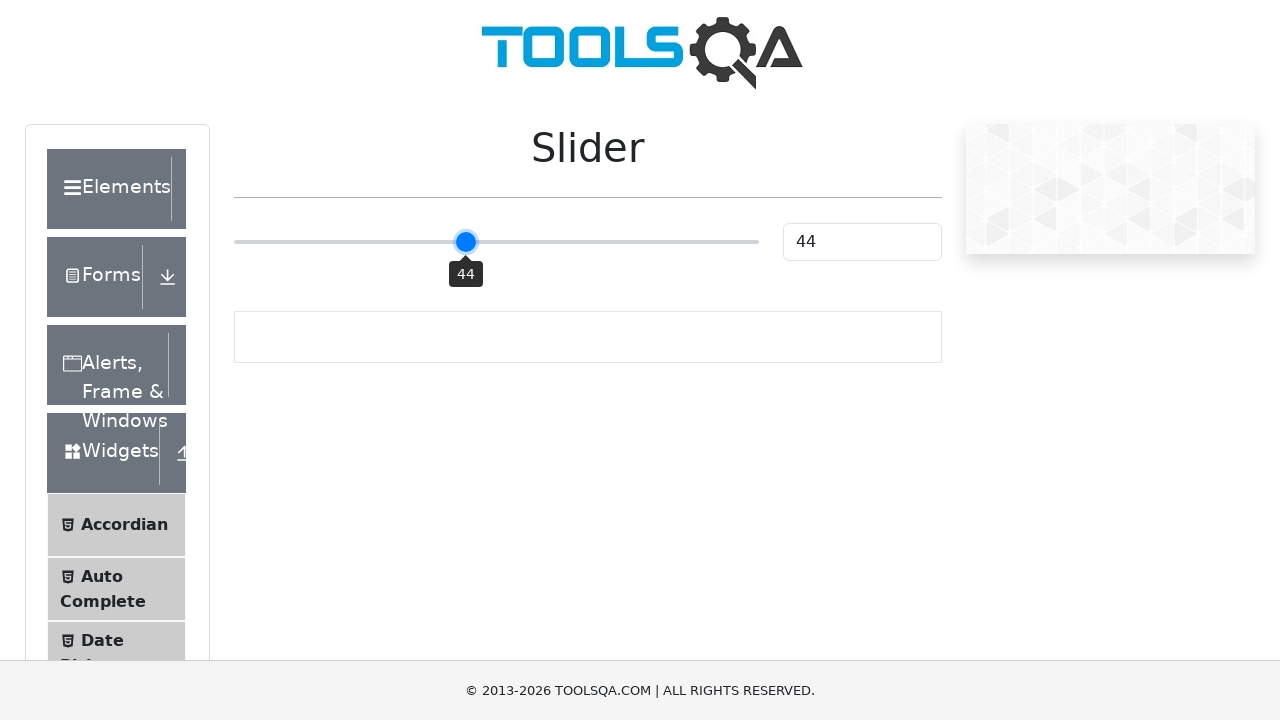

Pressed ArrowLeft to decrease slider value on input.range-slider
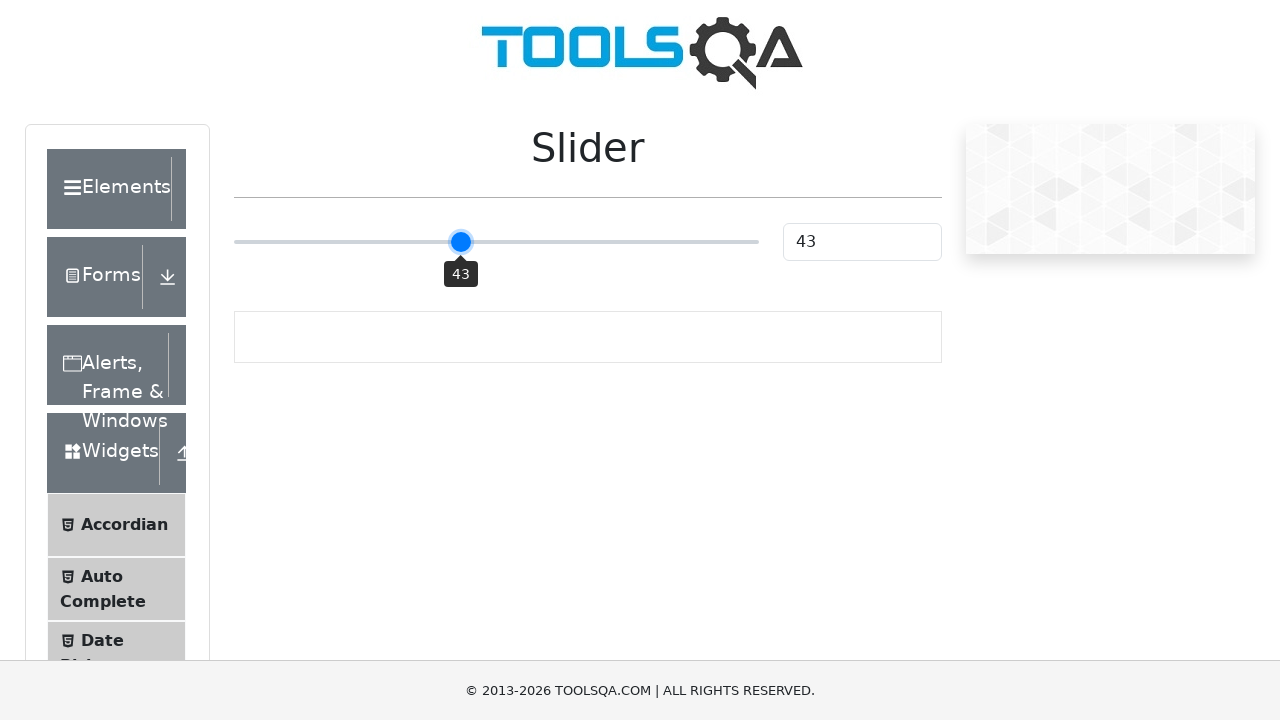

Pressed ArrowLeft to decrease slider value on input.range-slider
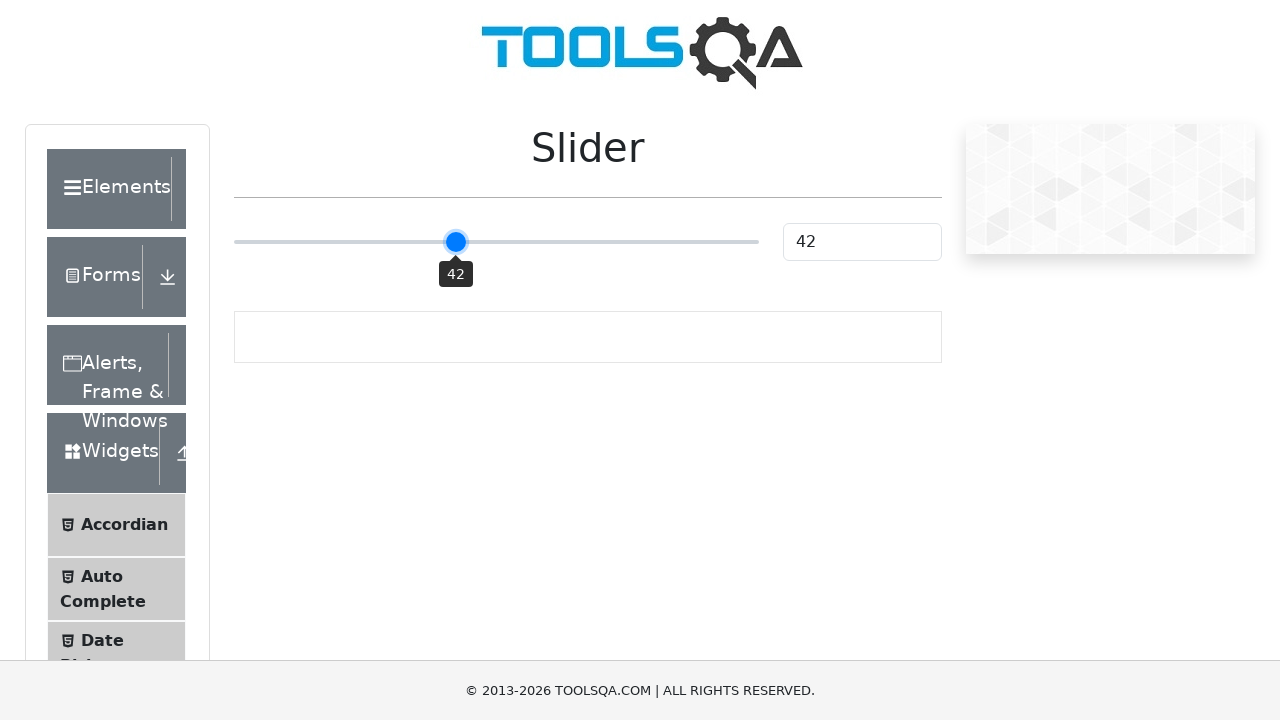

Pressed ArrowLeft to decrease slider value on input.range-slider
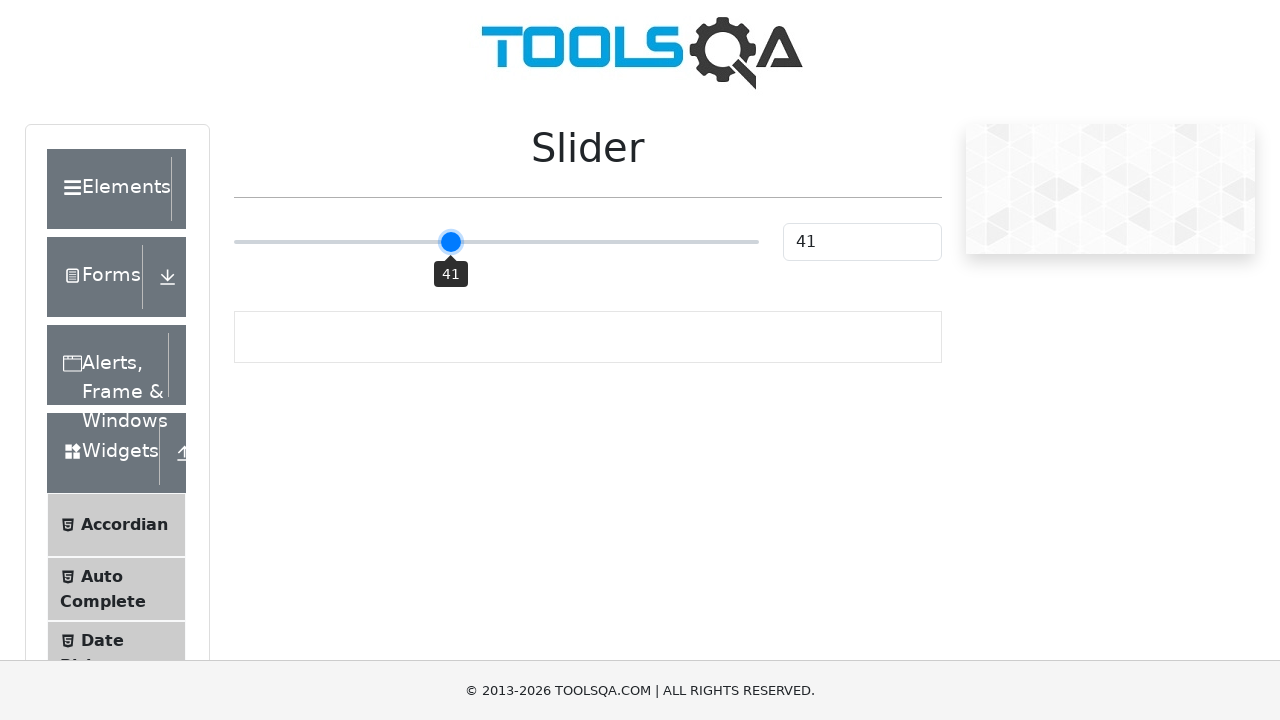

Pressed ArrowLeft to decrease slider value on input.range-slider
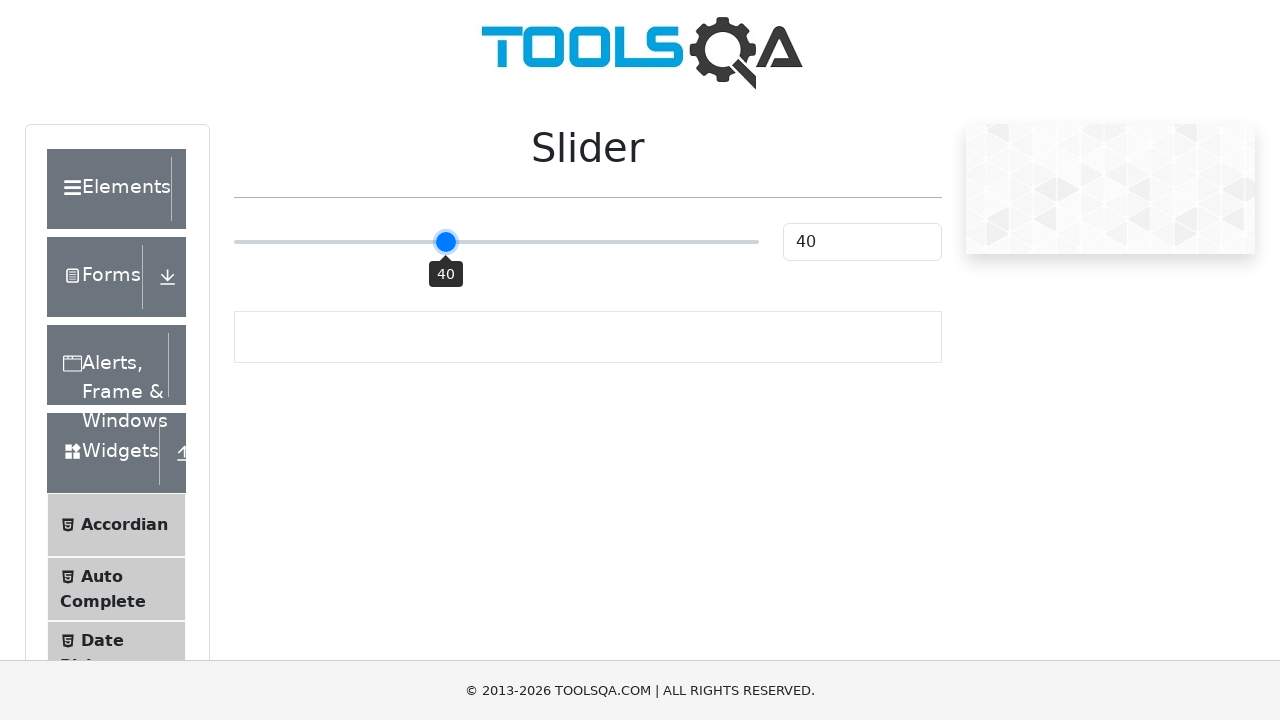

Pressed ArrowLeft to decrease slider value on input.range-slider
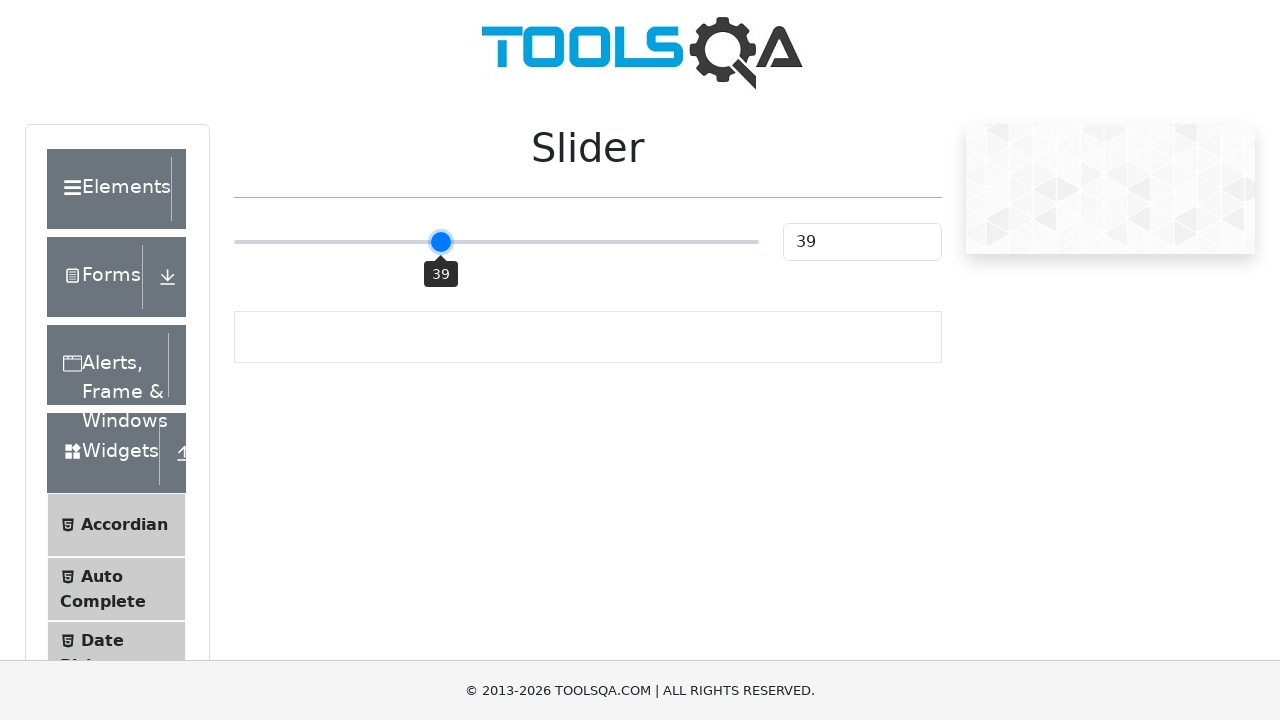

Pressed ArrowLeft to decrease slider value on input.range-slider
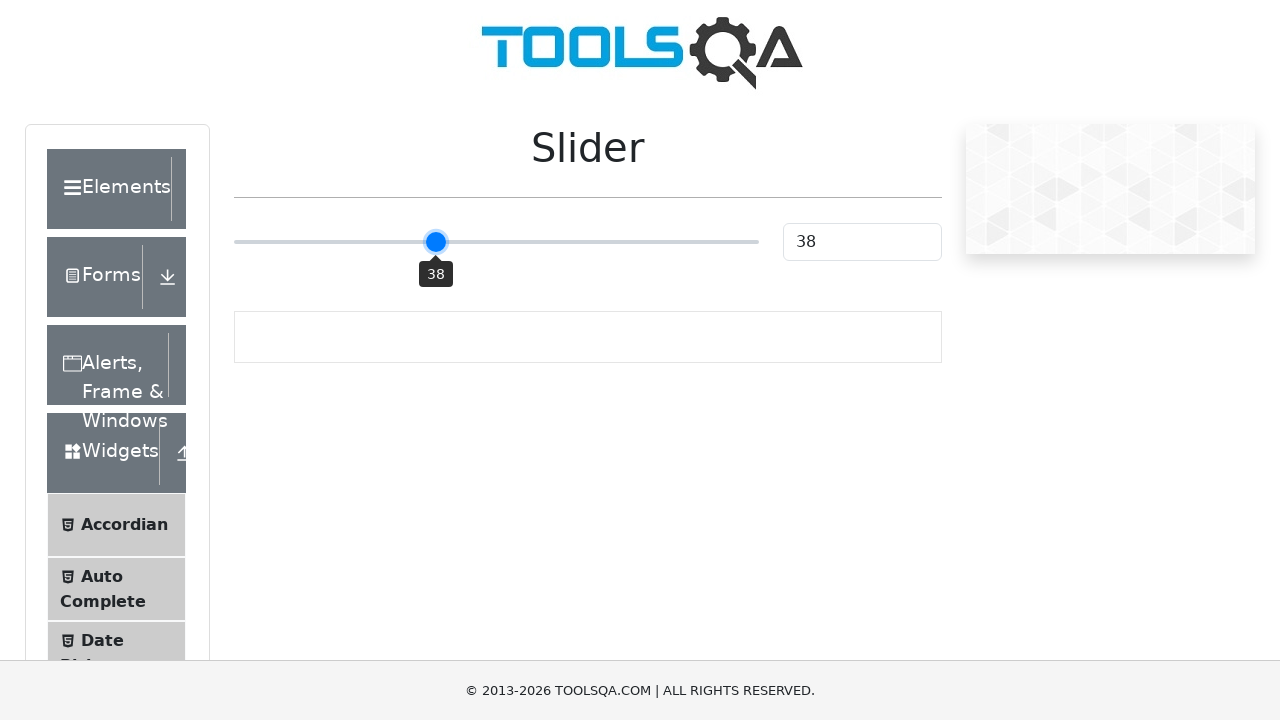

Pressed ArrowLeft to decrease slider value on input.range-slider
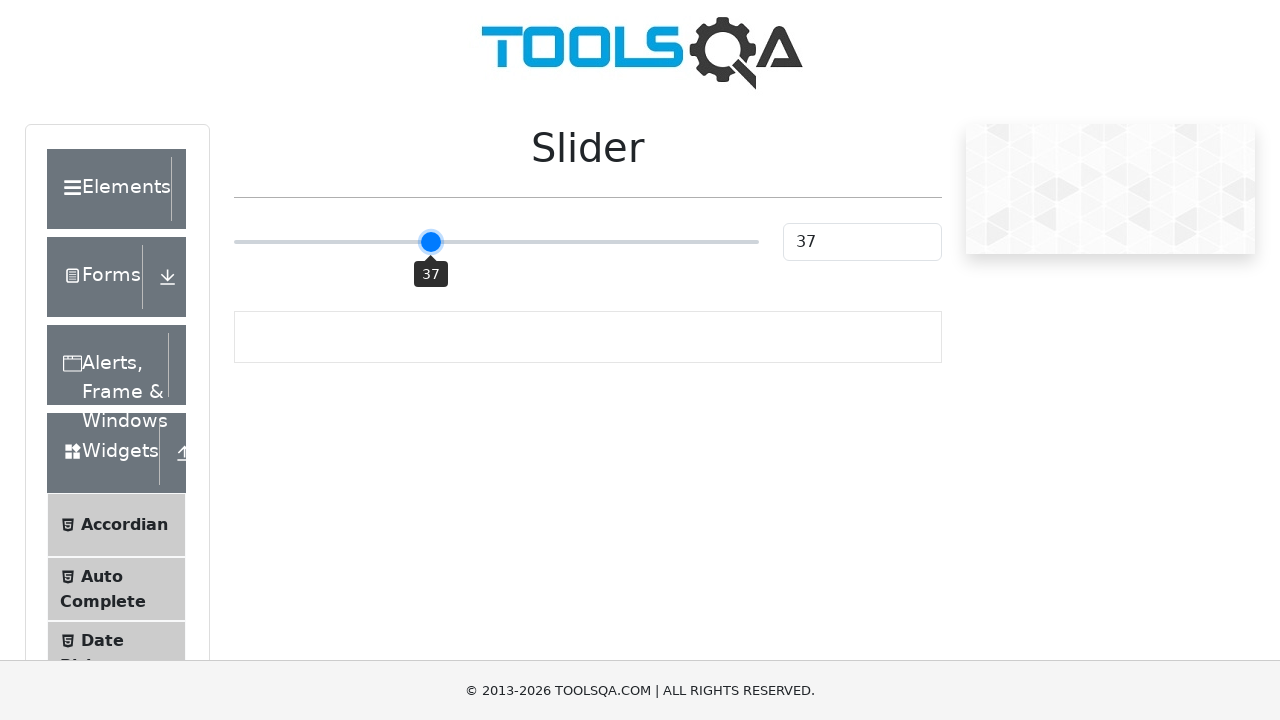

Pressed ArrowLeft to decrease slider value on input.range-slider
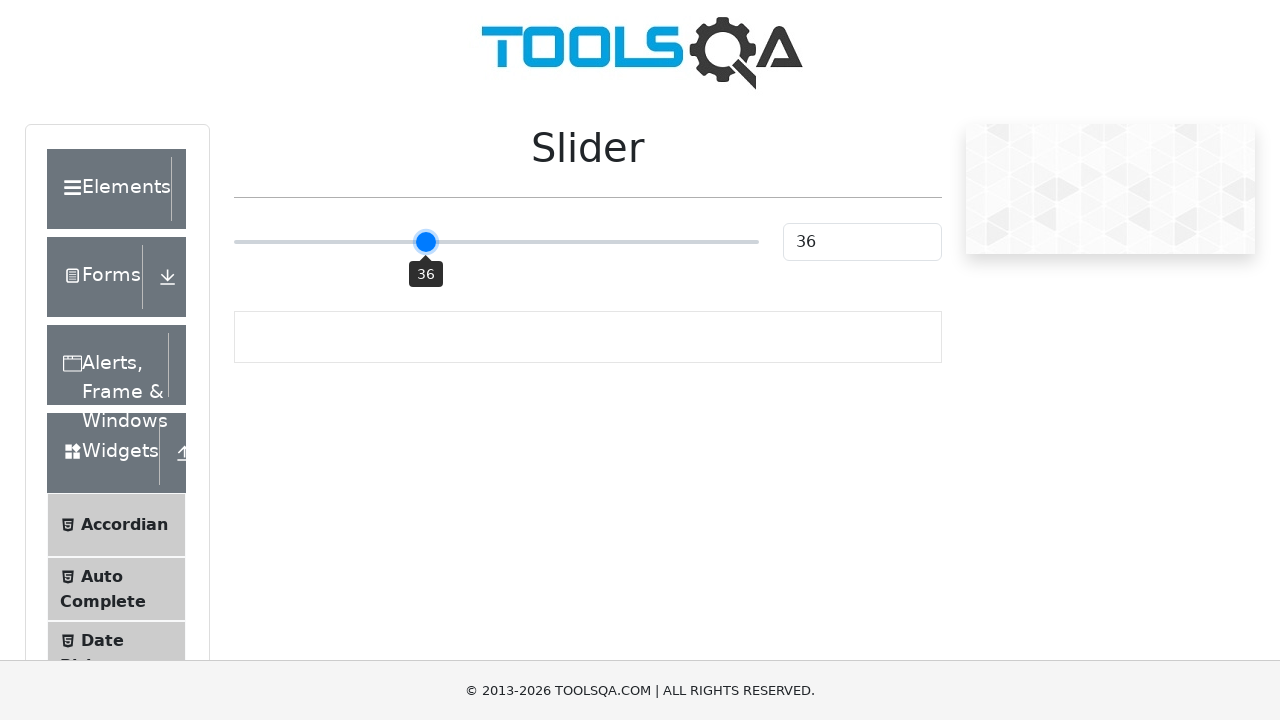

Pressed ArrowLeft to decrease slider value on input.range-slider
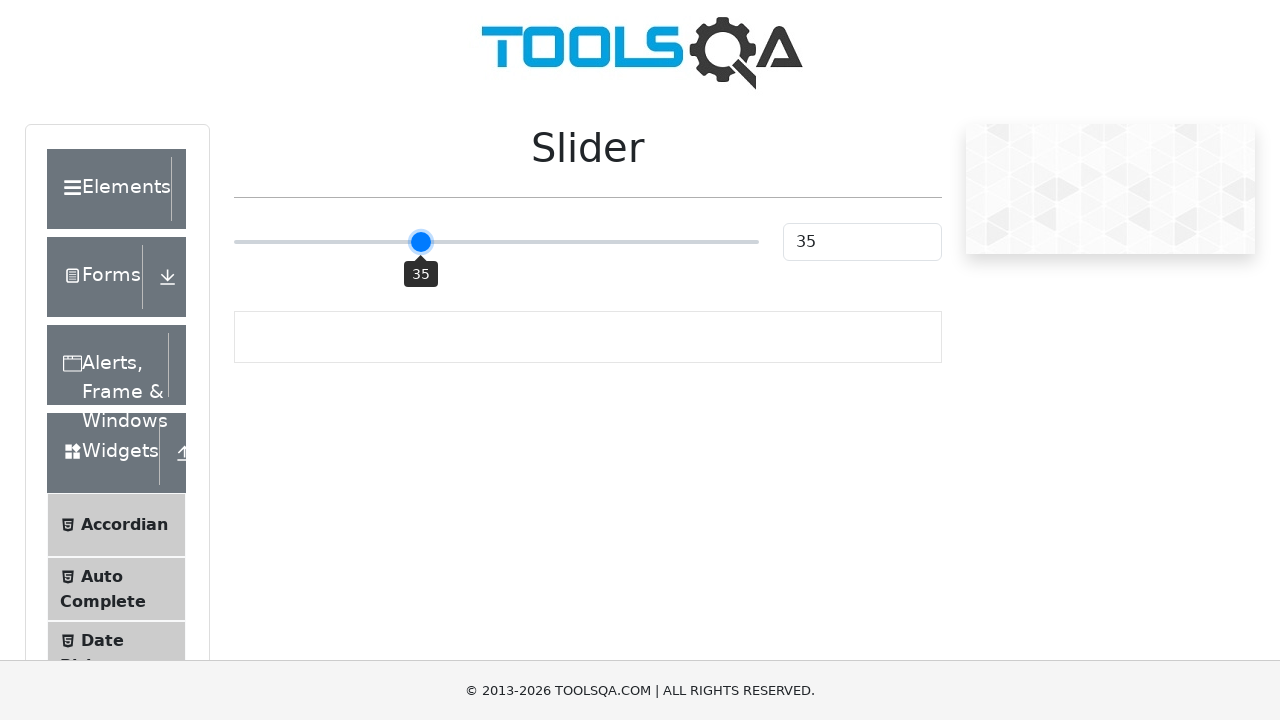

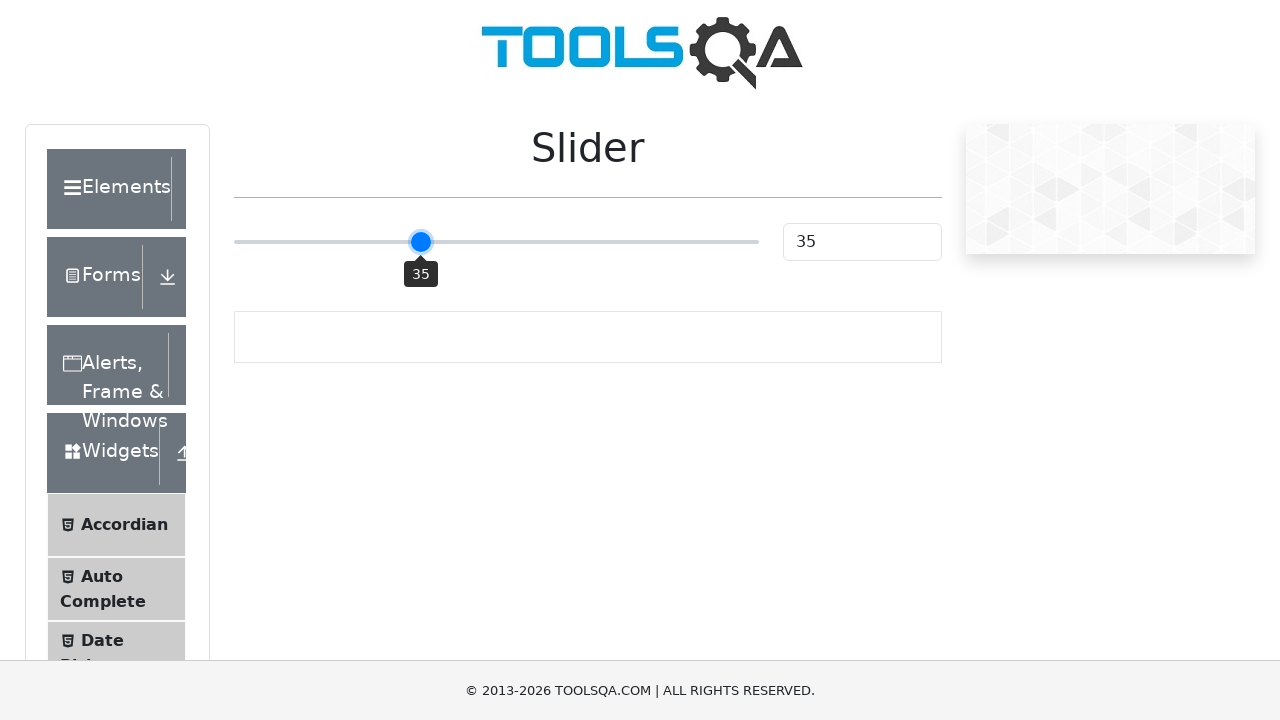